Tests file upload functionality on ilovepdf.com by clicking the file picker and uploading a PDF file

Starting URL: https://www.ilovepdf.com/pdf_to_word

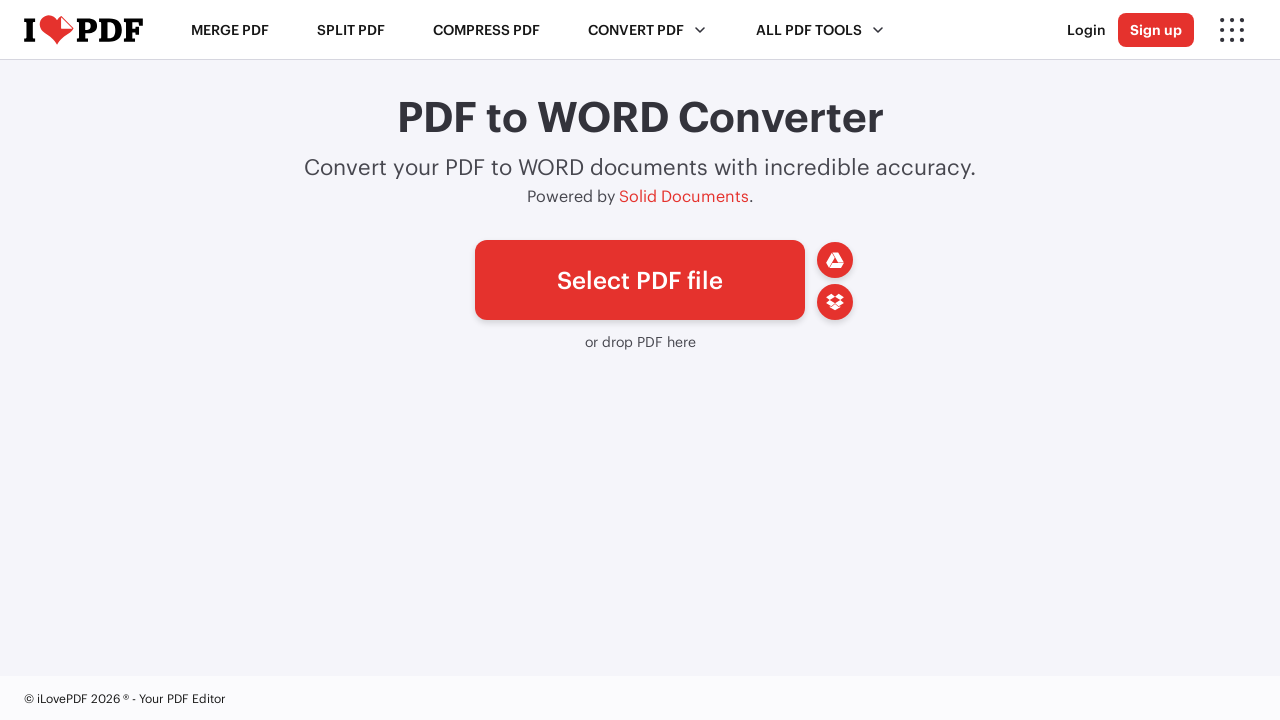

Waited for file picker element to load
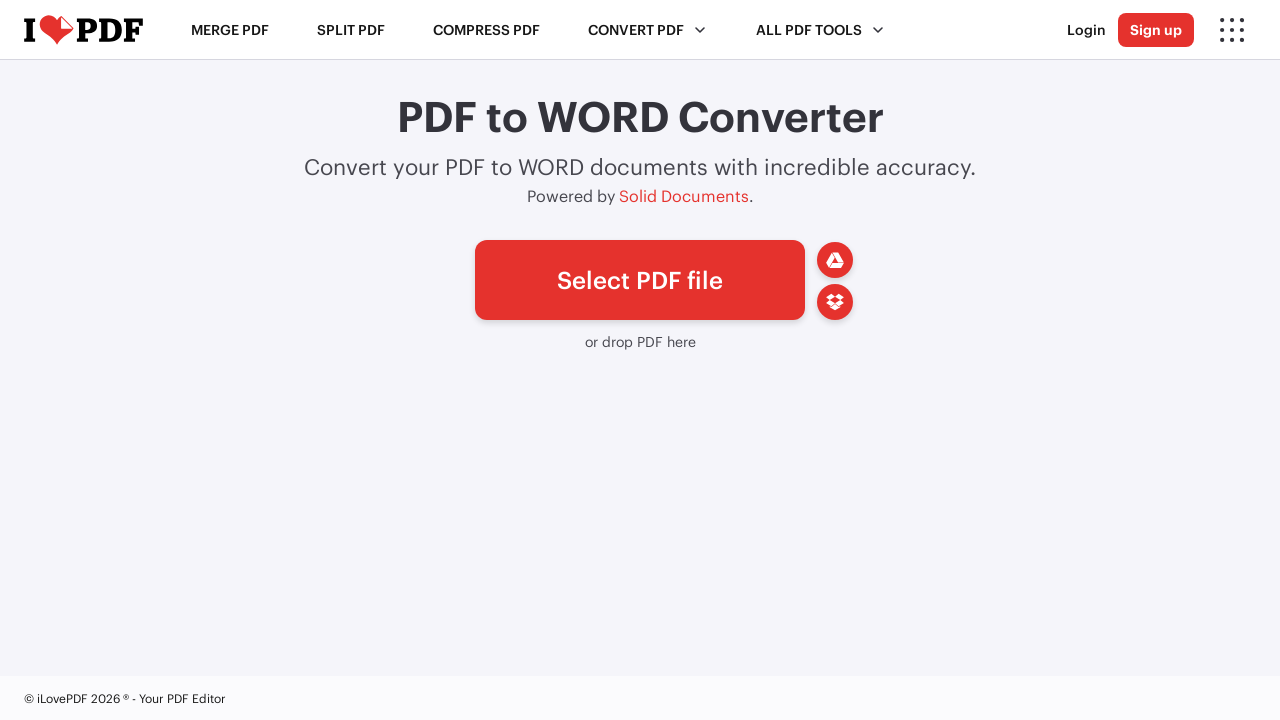

Clicked file picker button to open file chooser at (640, 280) on #pickfiles
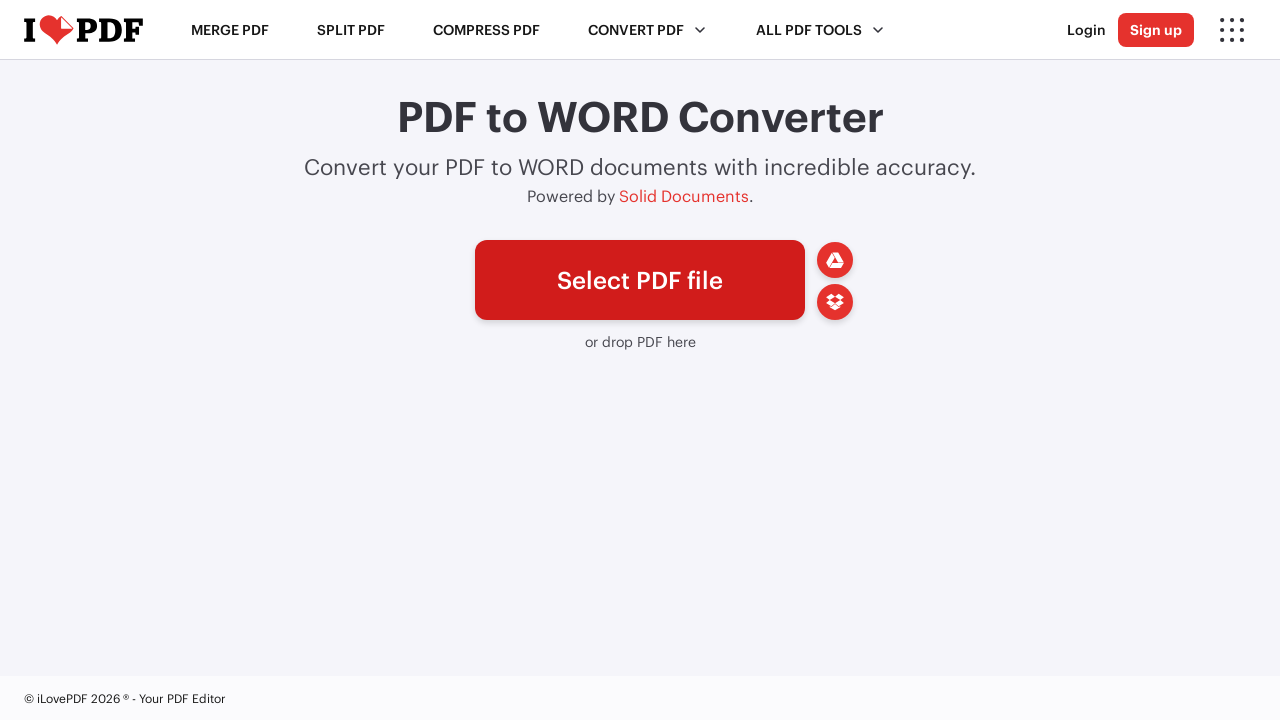

Uploaded test PDF file (test_document.pdf) via file chooser
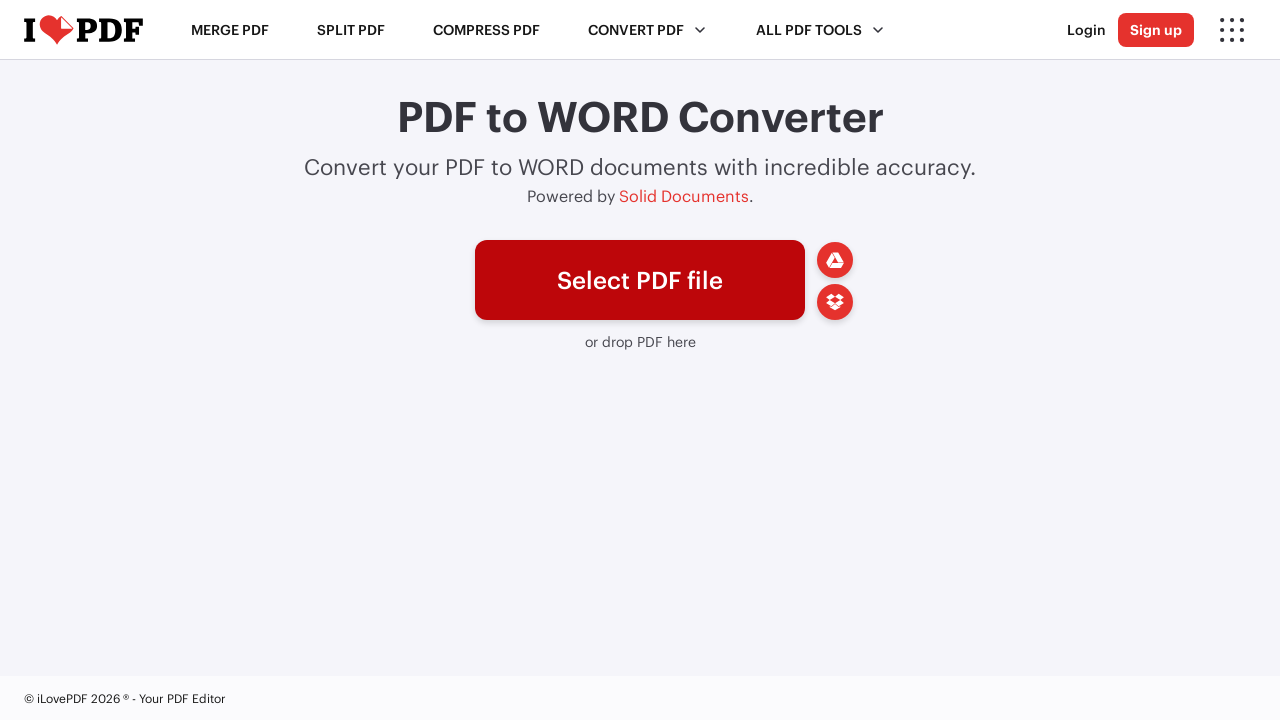

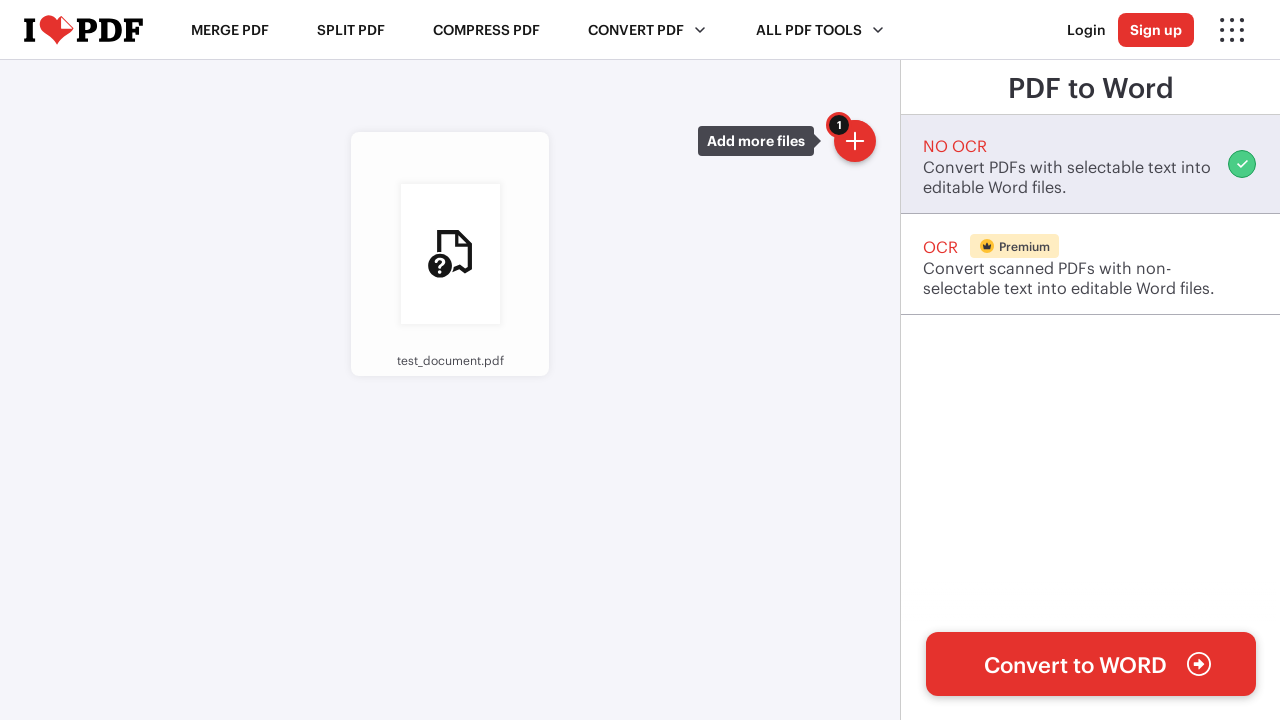